Navigates to the status codes page and verifies the footer text content

Starting URL: https://the-internet.herokuapp.com

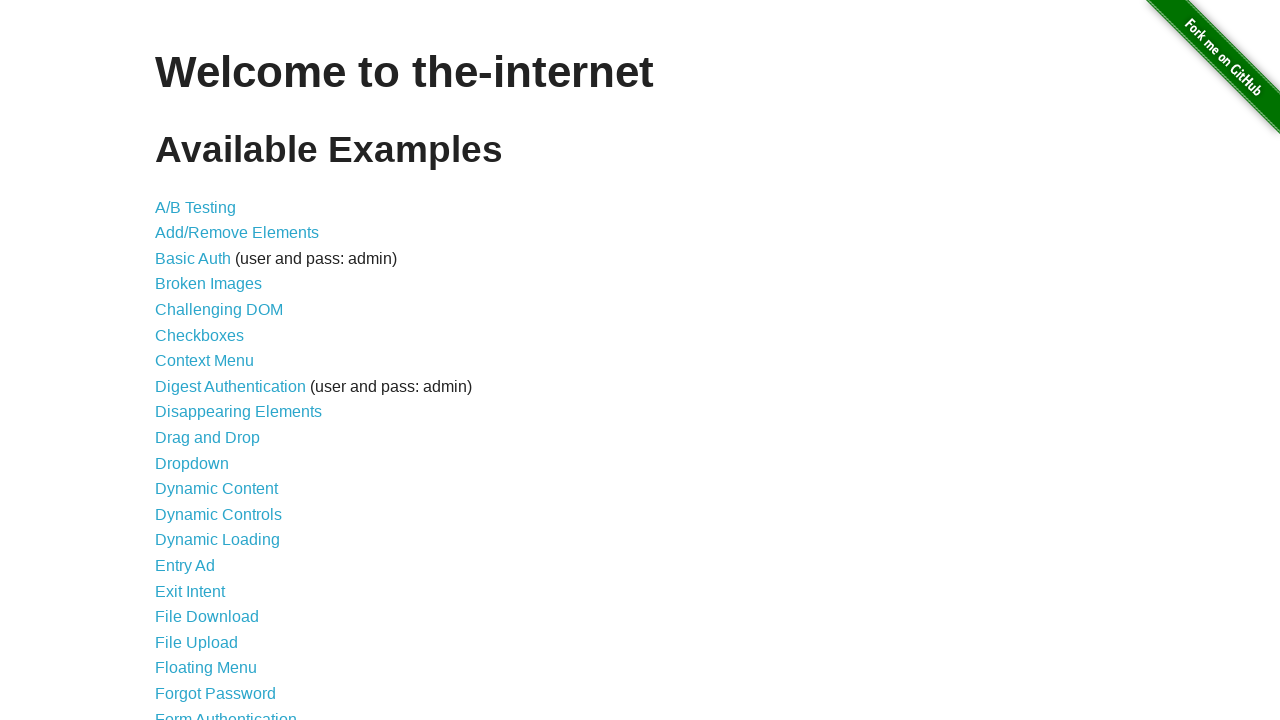

Clicked on status codes link at (203, 600) on a[href="/status_codes"]
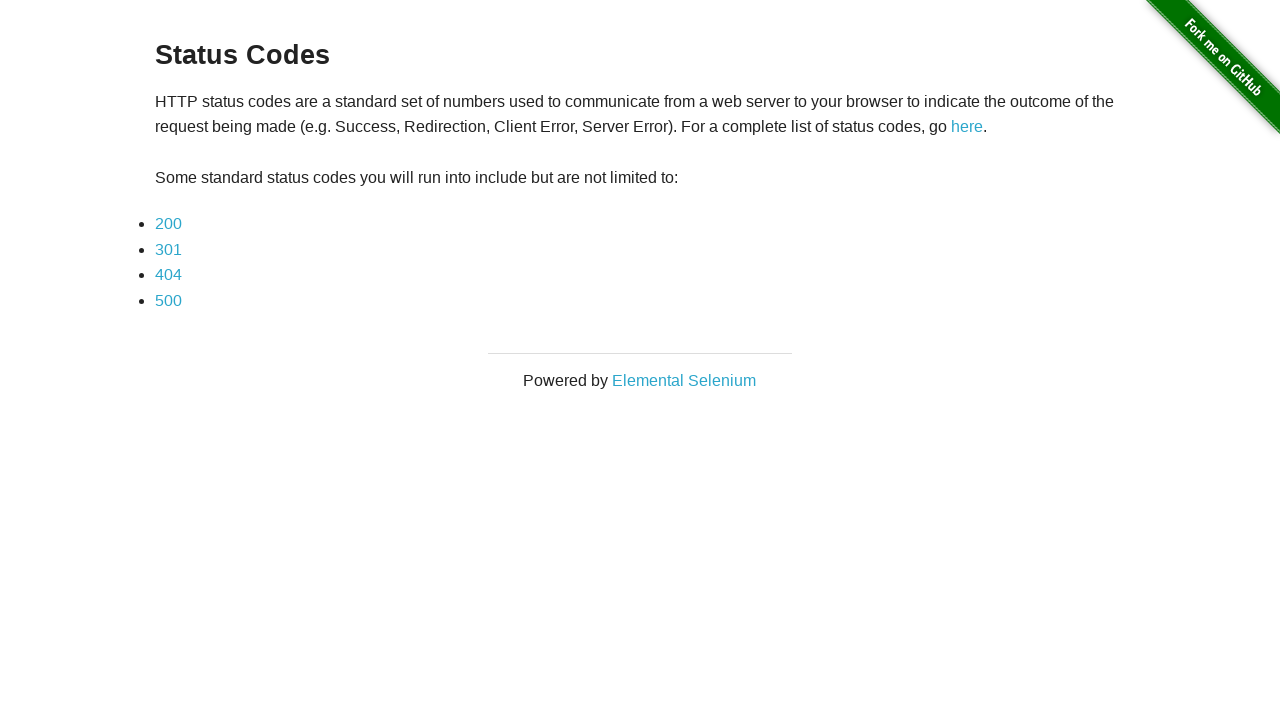

Footer element became visible
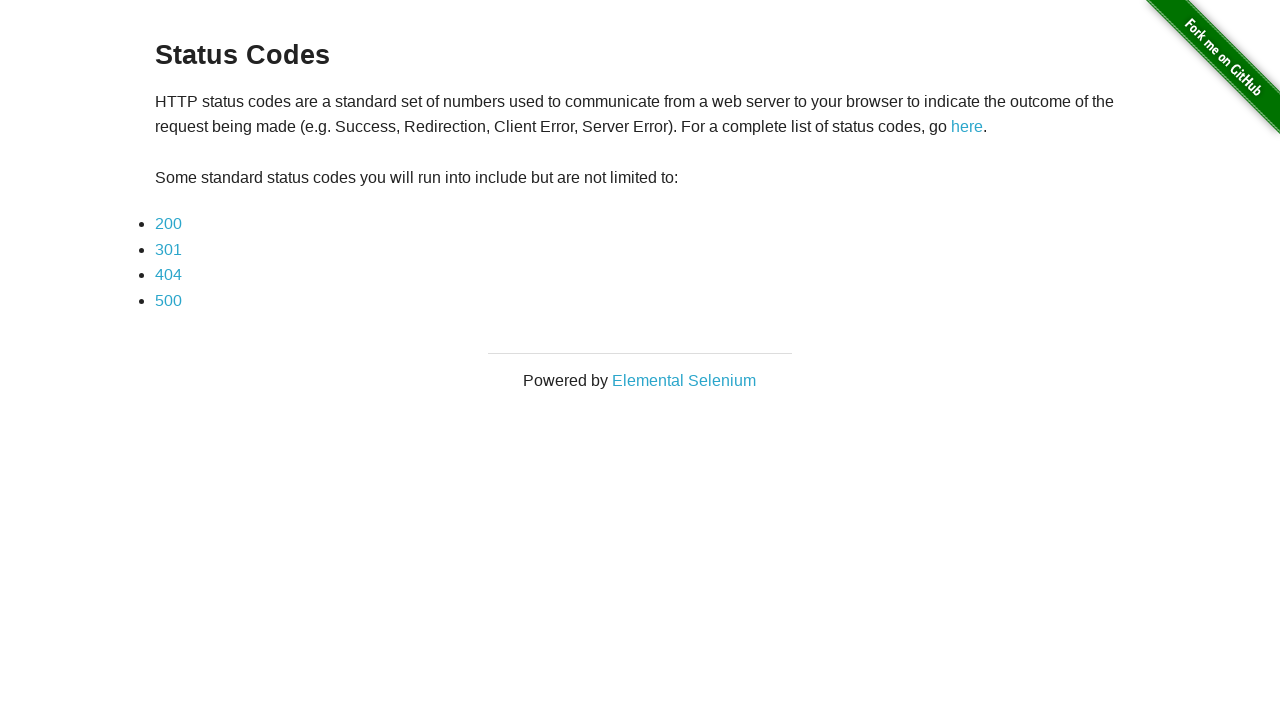

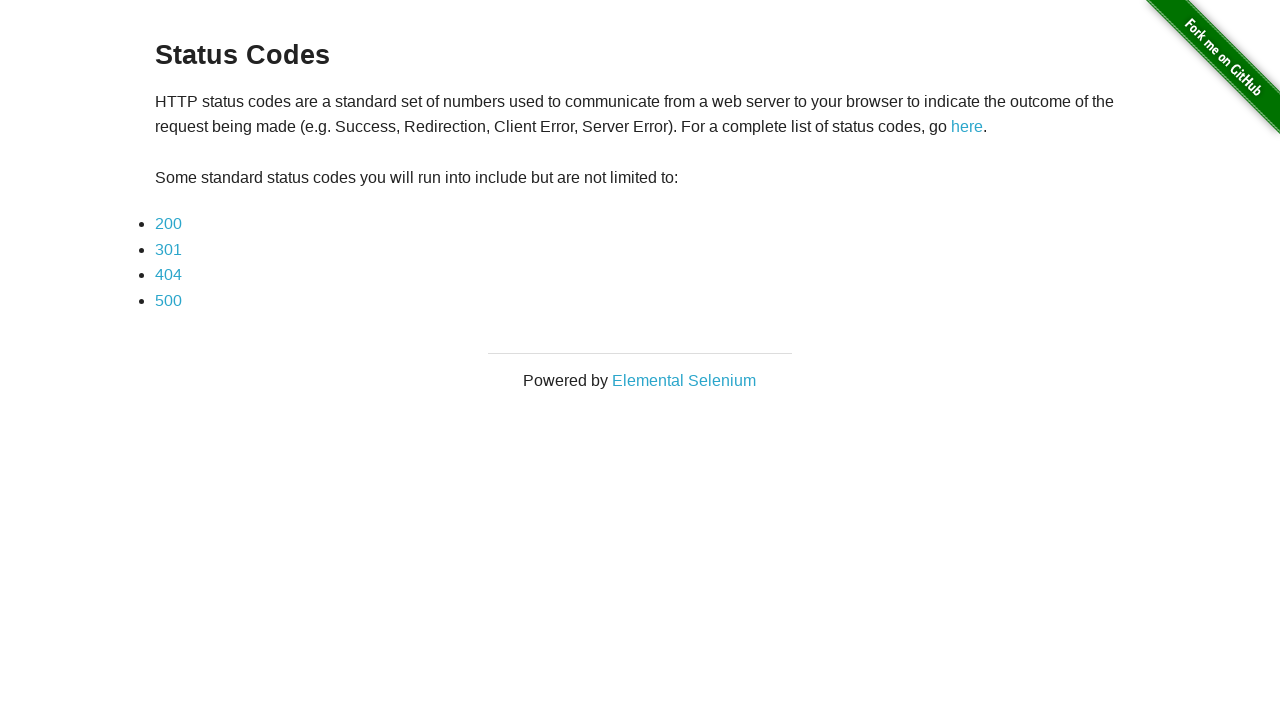